Tests tooltip functionality by hovering over an age input field and verifying the tooltip text appears

Starting URL: https://automationfc.github.io/jquery-tooltip/

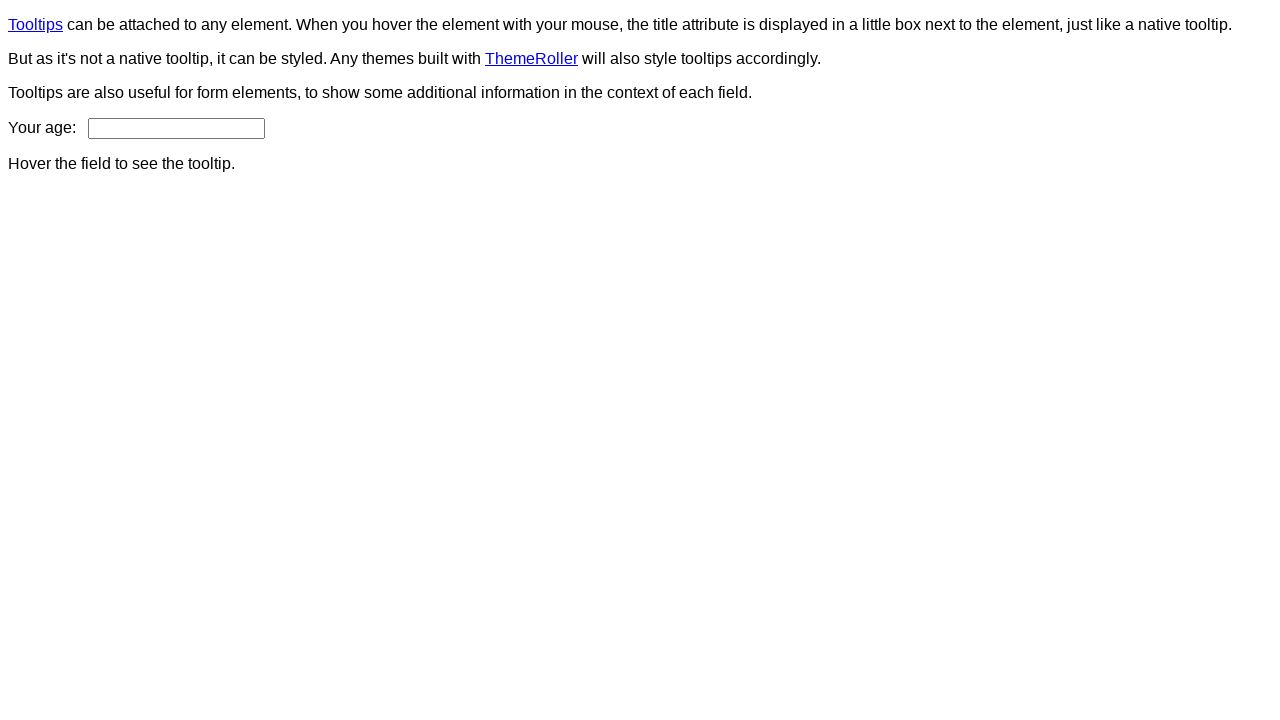

Hovered over age input field to trigger tooltip at (176, 128) on input#age
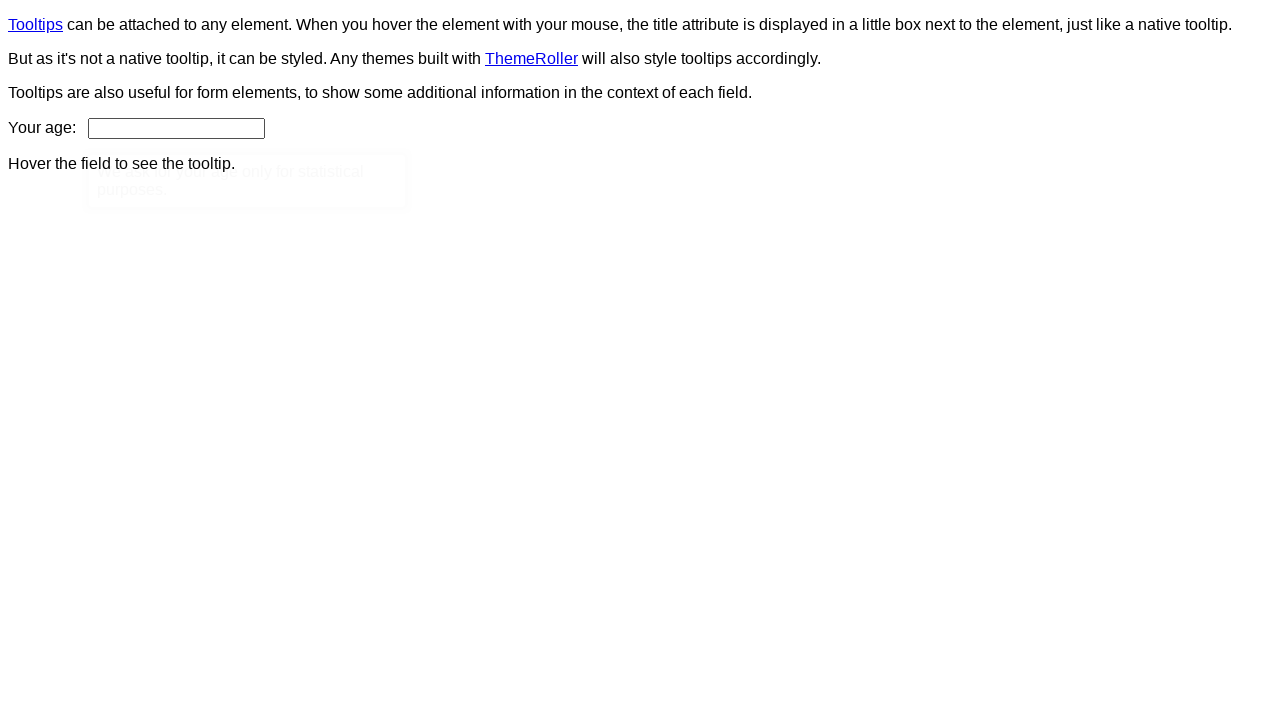

Tooltip content element became visible
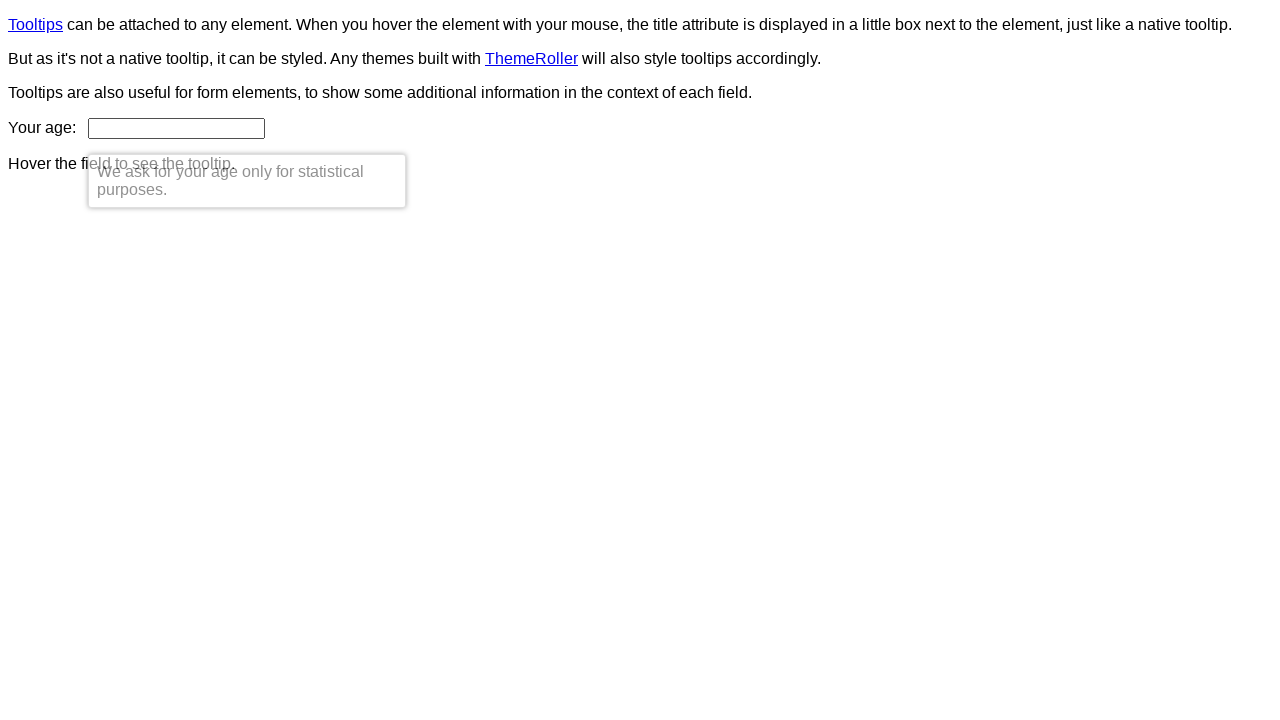

Verified tooltip text matches expected content: 'We ask for your age only for statistical purposes.'
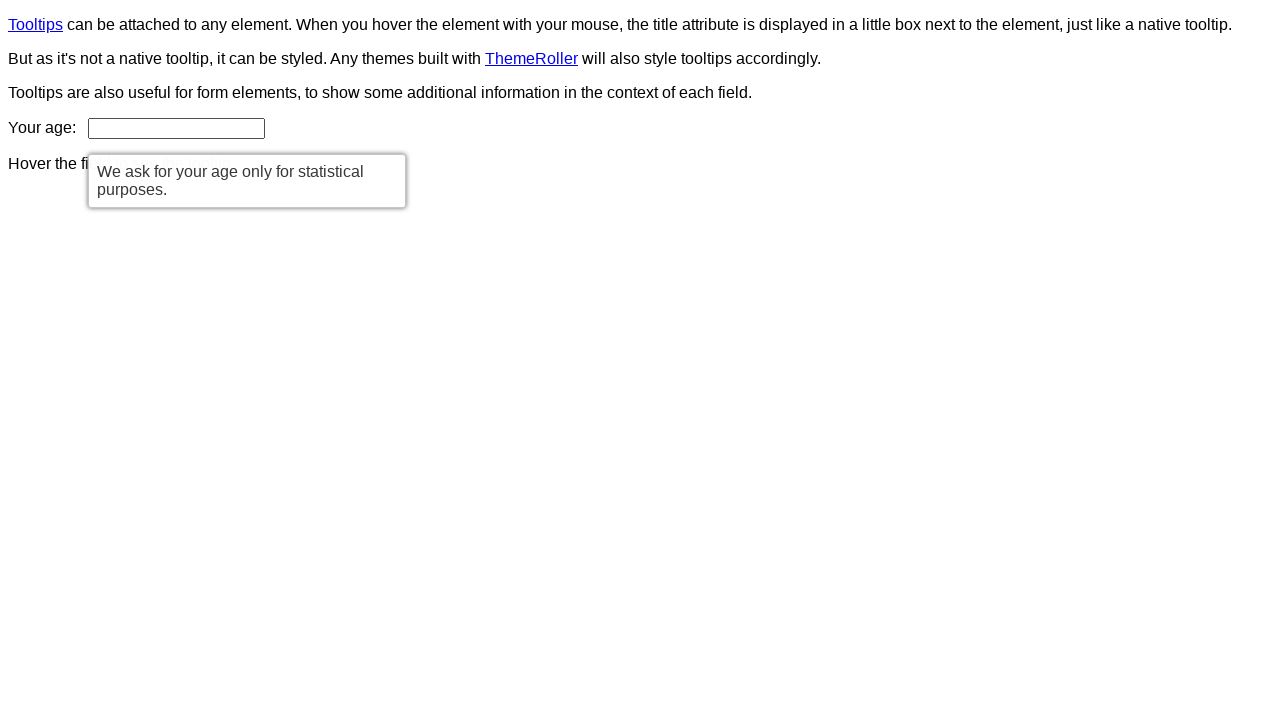

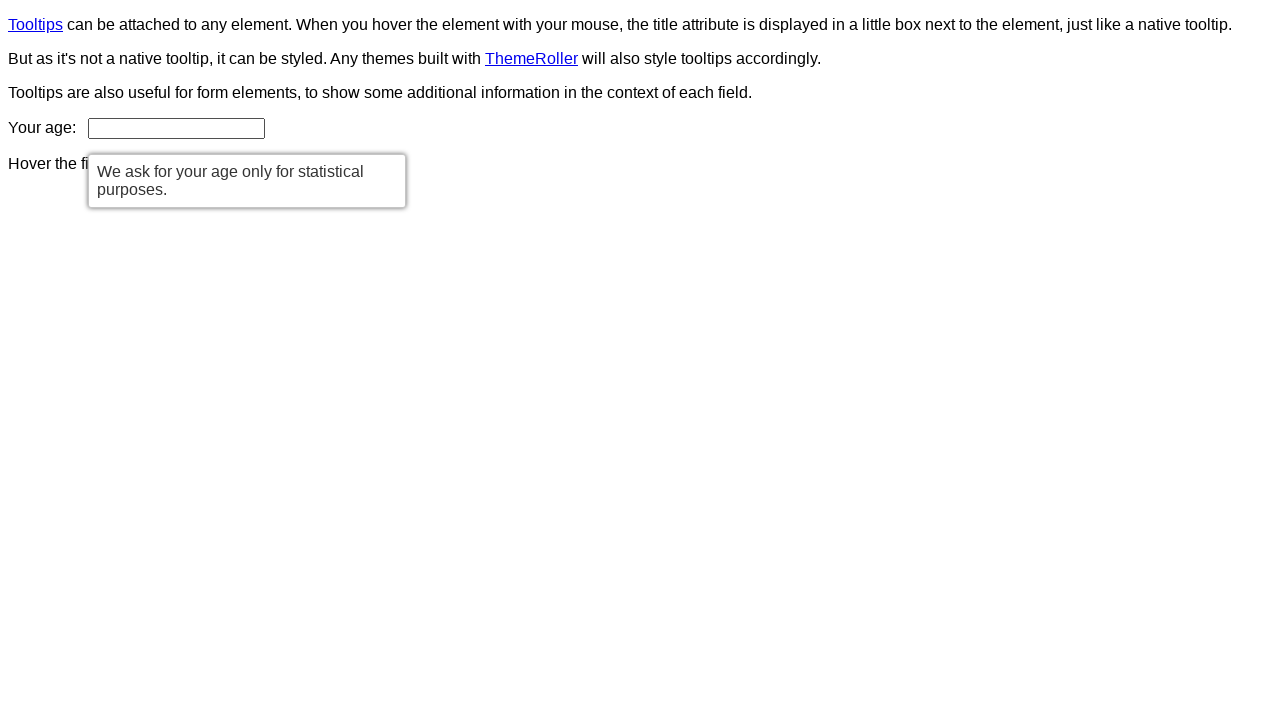